Navigates to RedBus website and verifies the page loads by checking the title

Starting URL: https://www.redbus.in

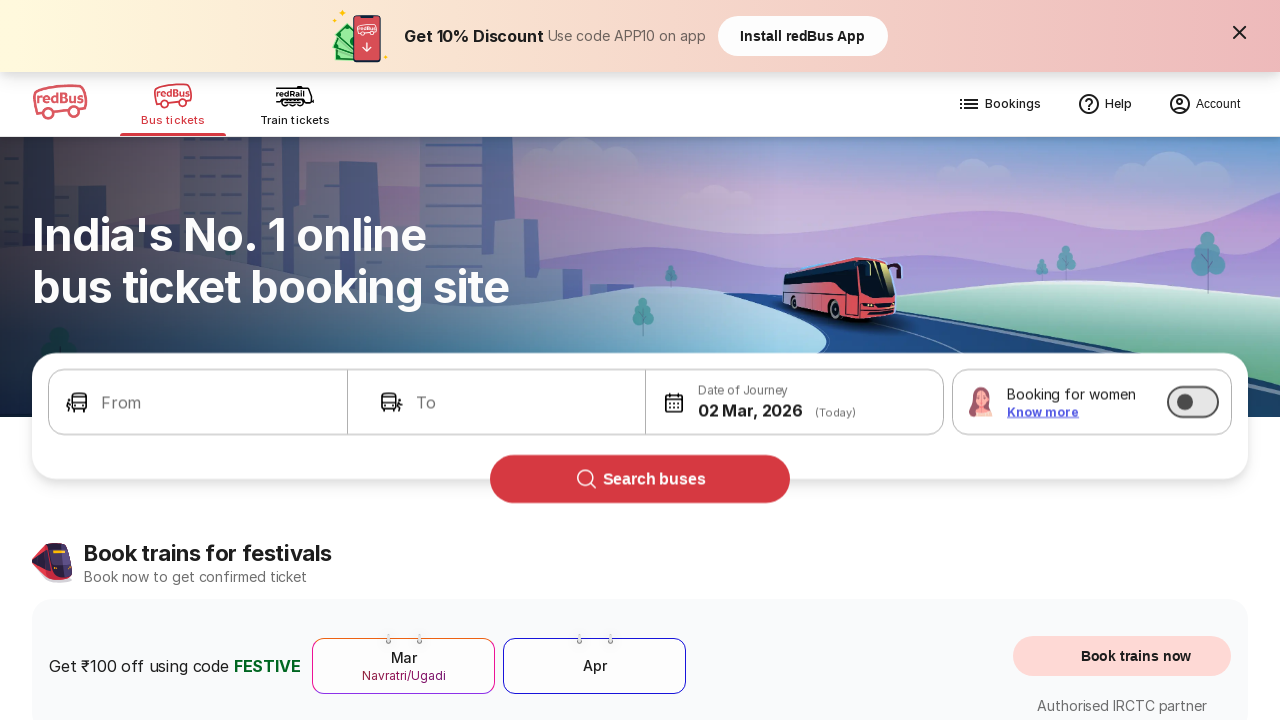

RedBus page loaded - DOM content ready
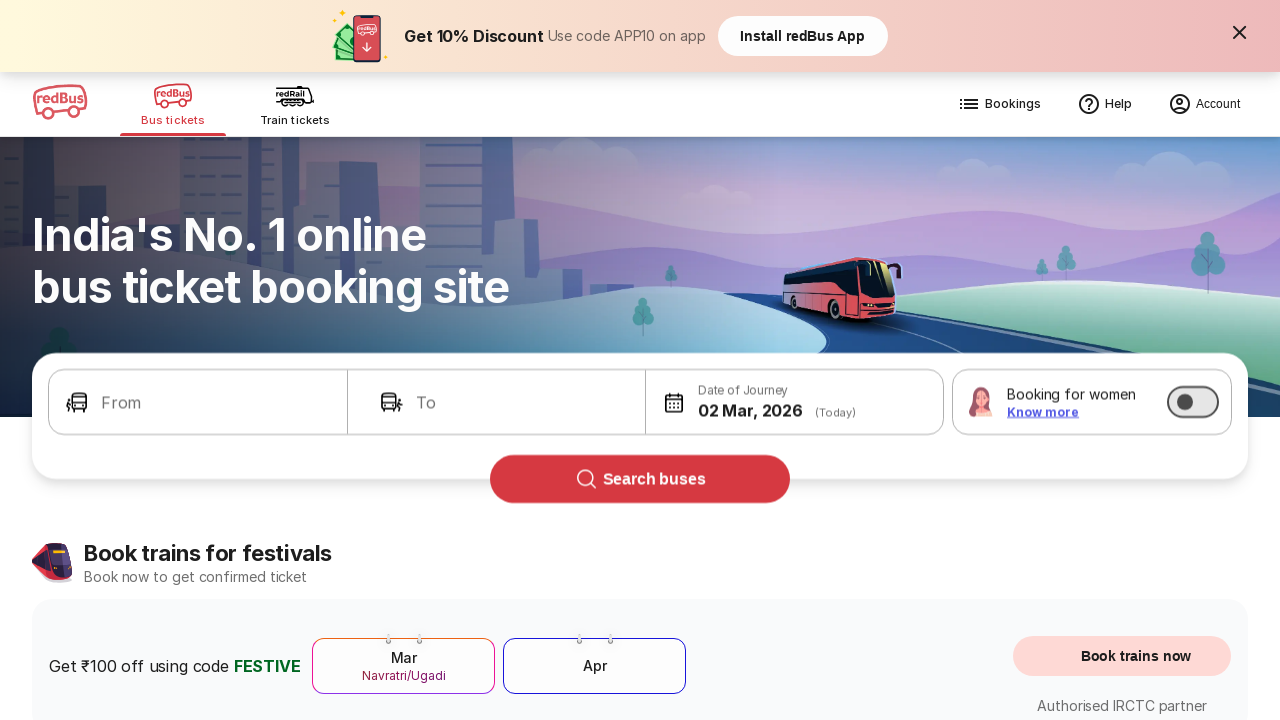

Retrieved page title: 'Bus Booking Online and Train Tickets at Lowest Price - redBus'
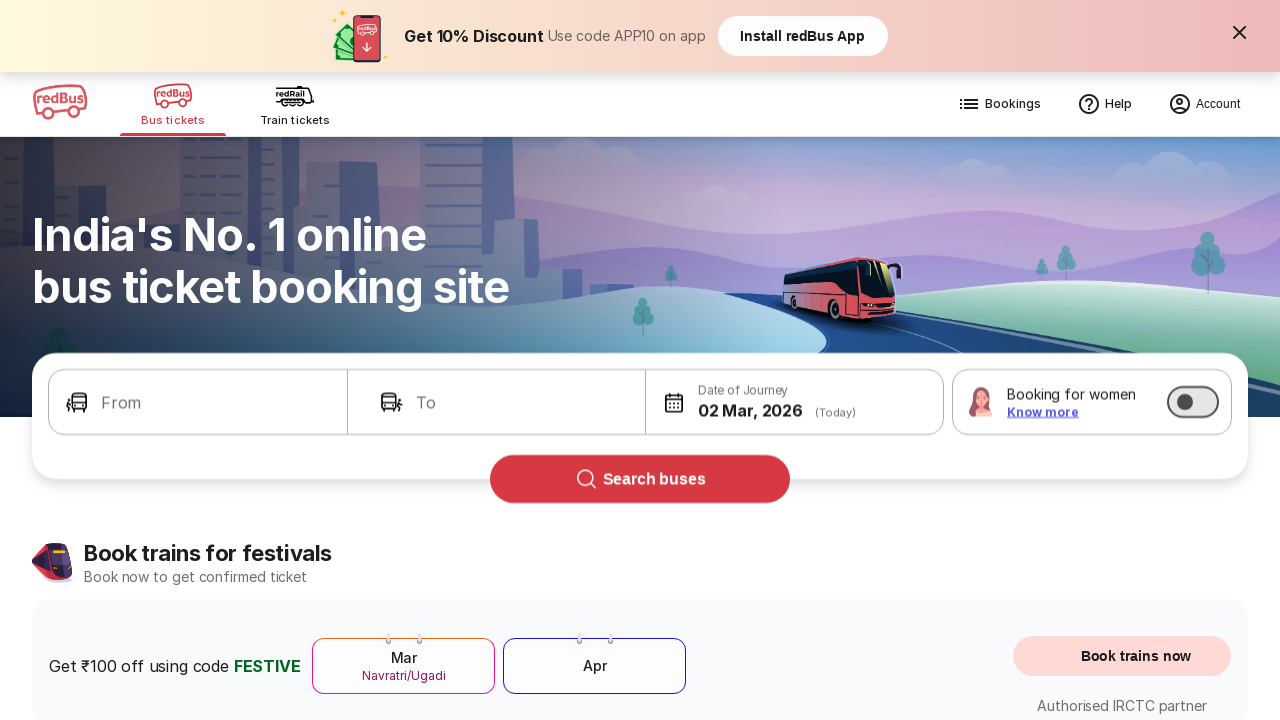

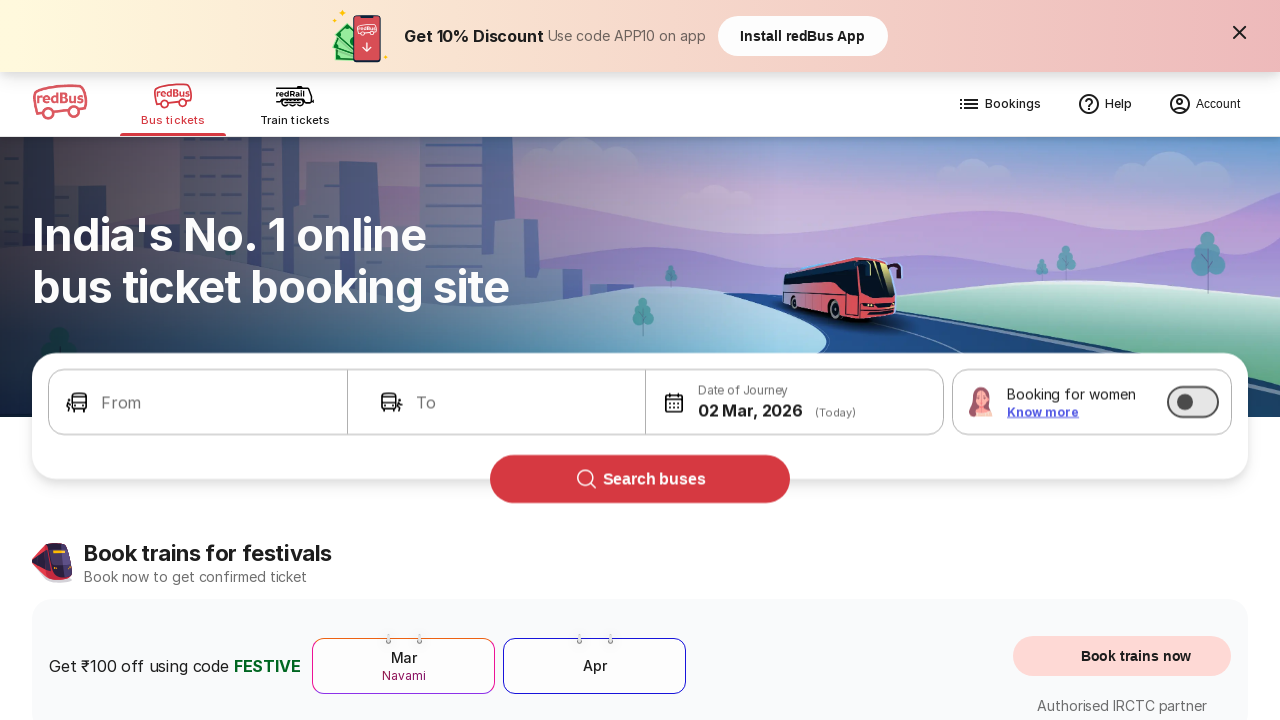